Tests handling a simple JavaScript alert by clicking the Simple Alert button, switching to the alert, reading its text, and accepting it.

Starting URL: https://v1.training-support.net/selenium/javascript-alerts

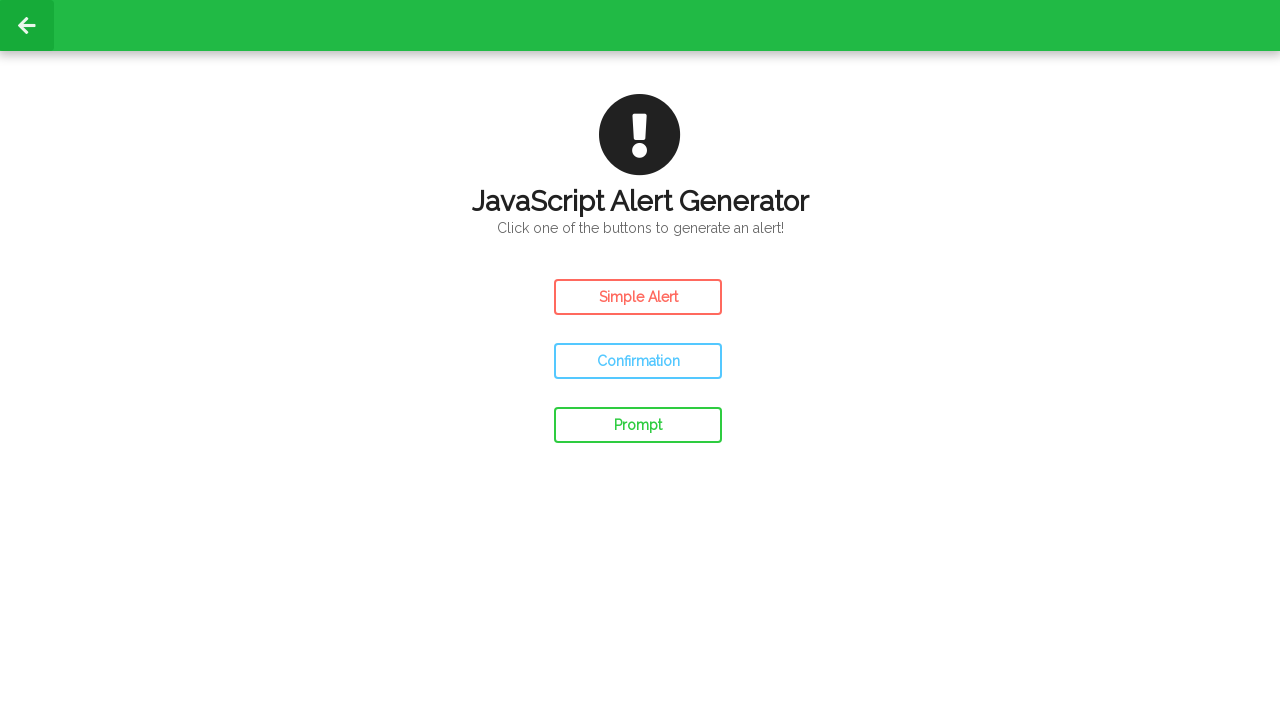

Set up dialog handler to capture and accept alerts
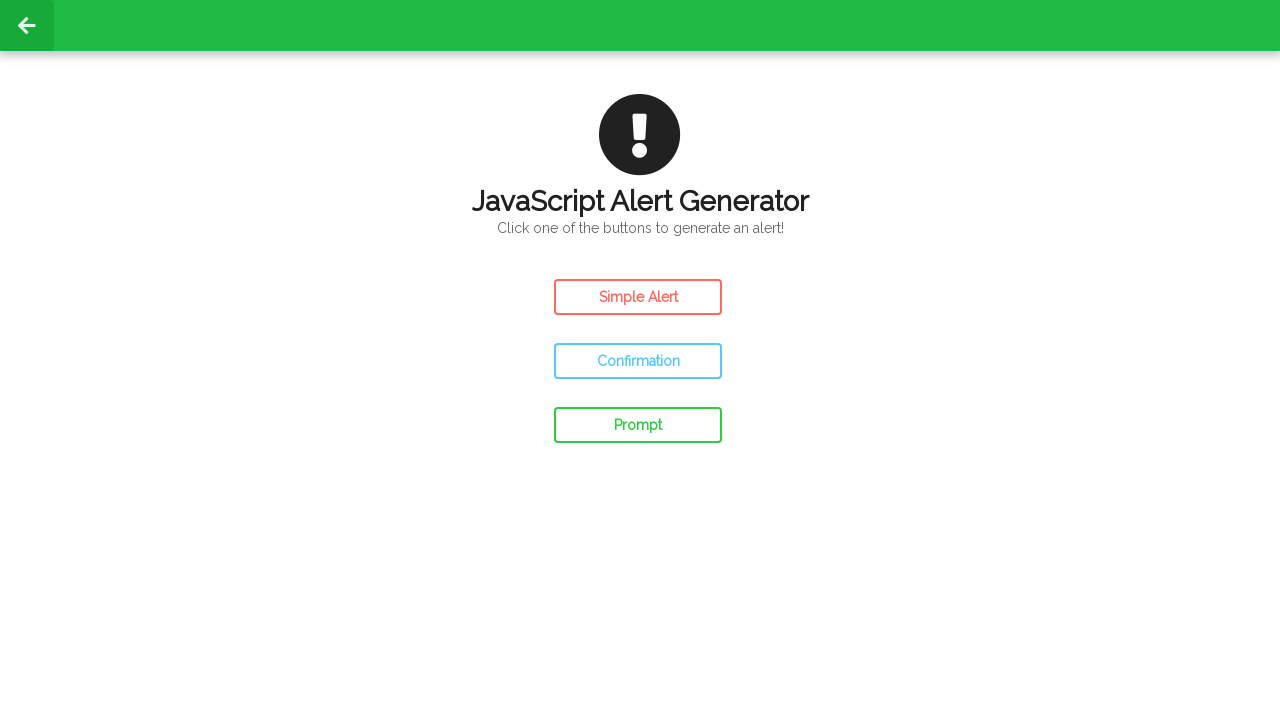

Clicked the Simple Alert button at (638, 297) on #simple
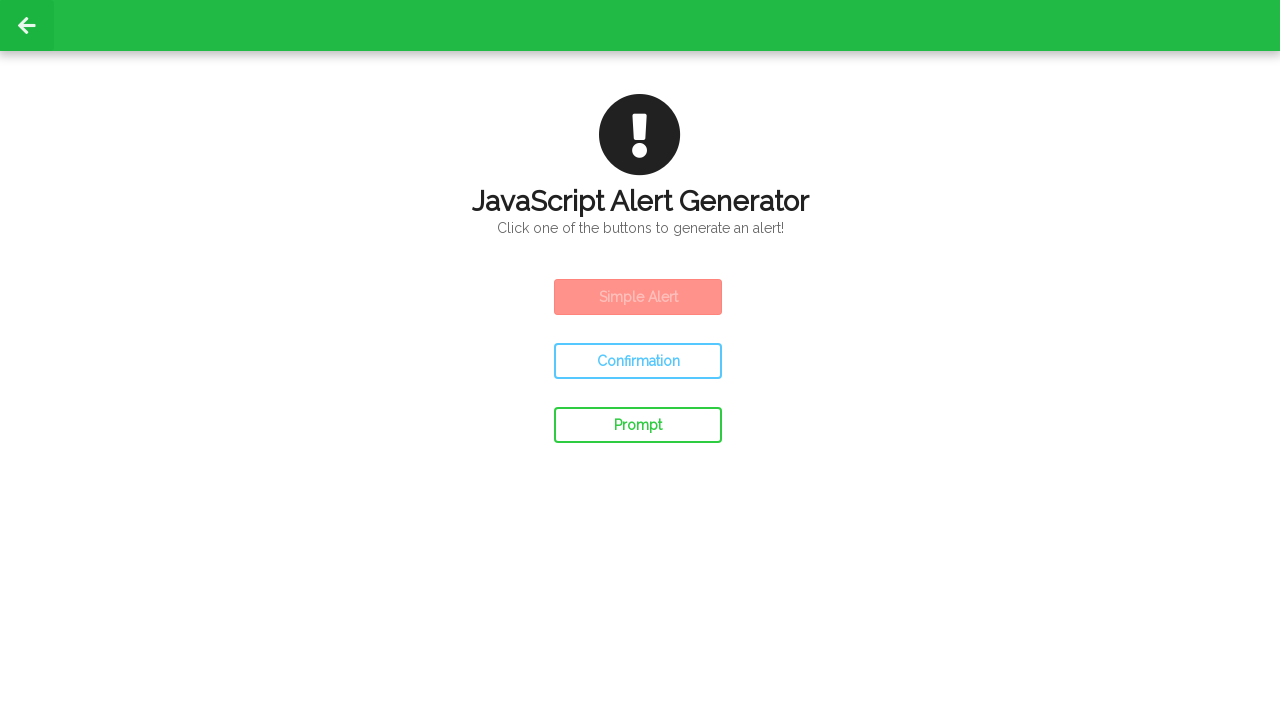

Waited for alert to be handled
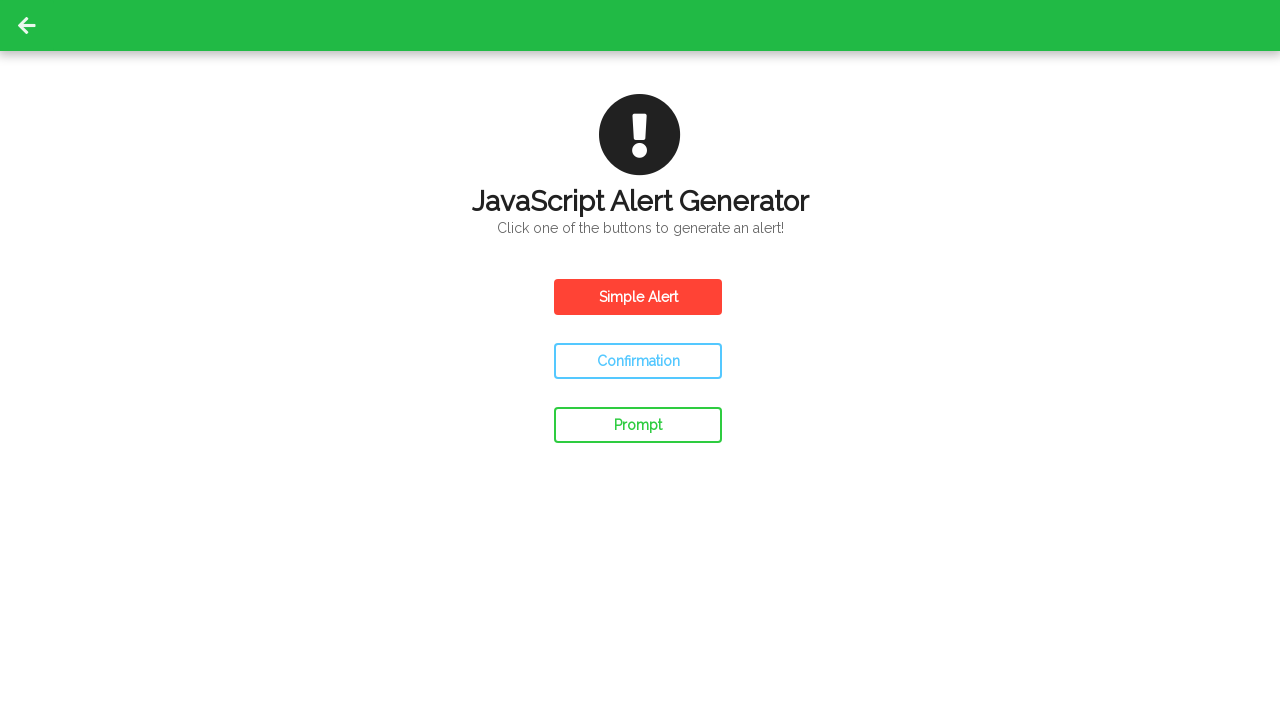

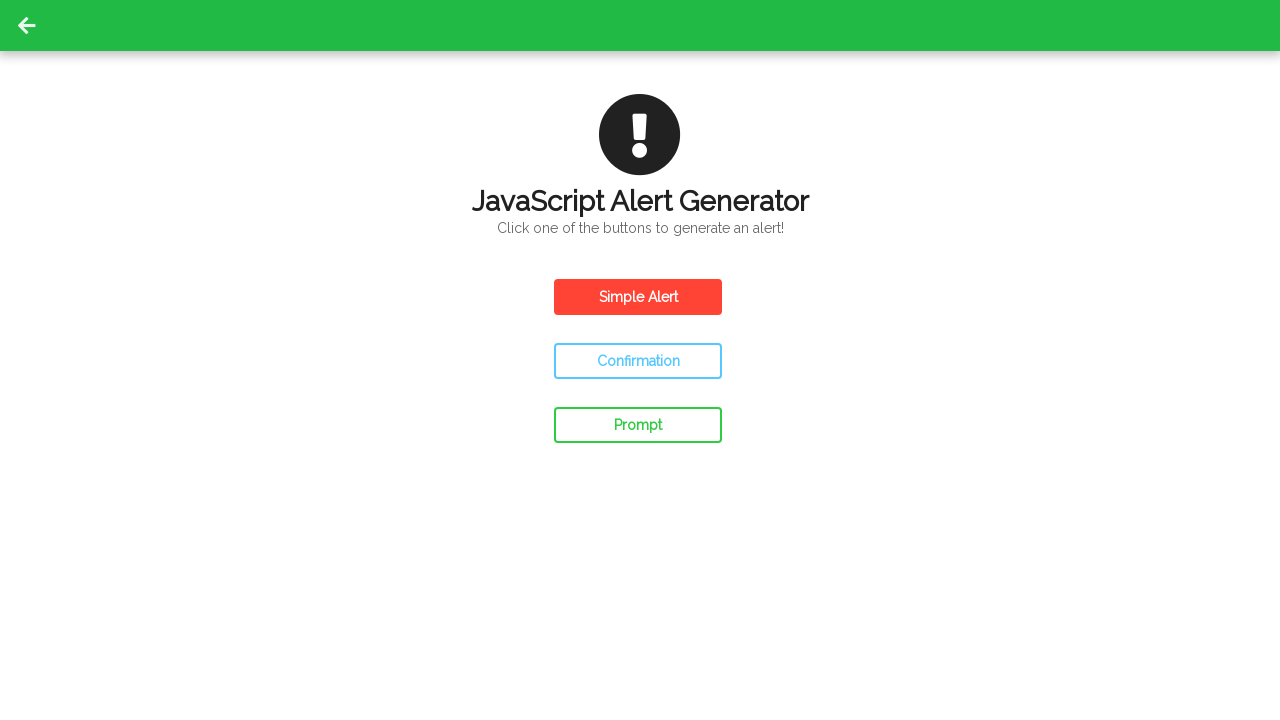